Tests drag and drop functionality on the jQuery UI droppable demo page by dragging an element and dropping it onto a target area within an iframe.

Starting URL: https://jqueryui.com/droppable/

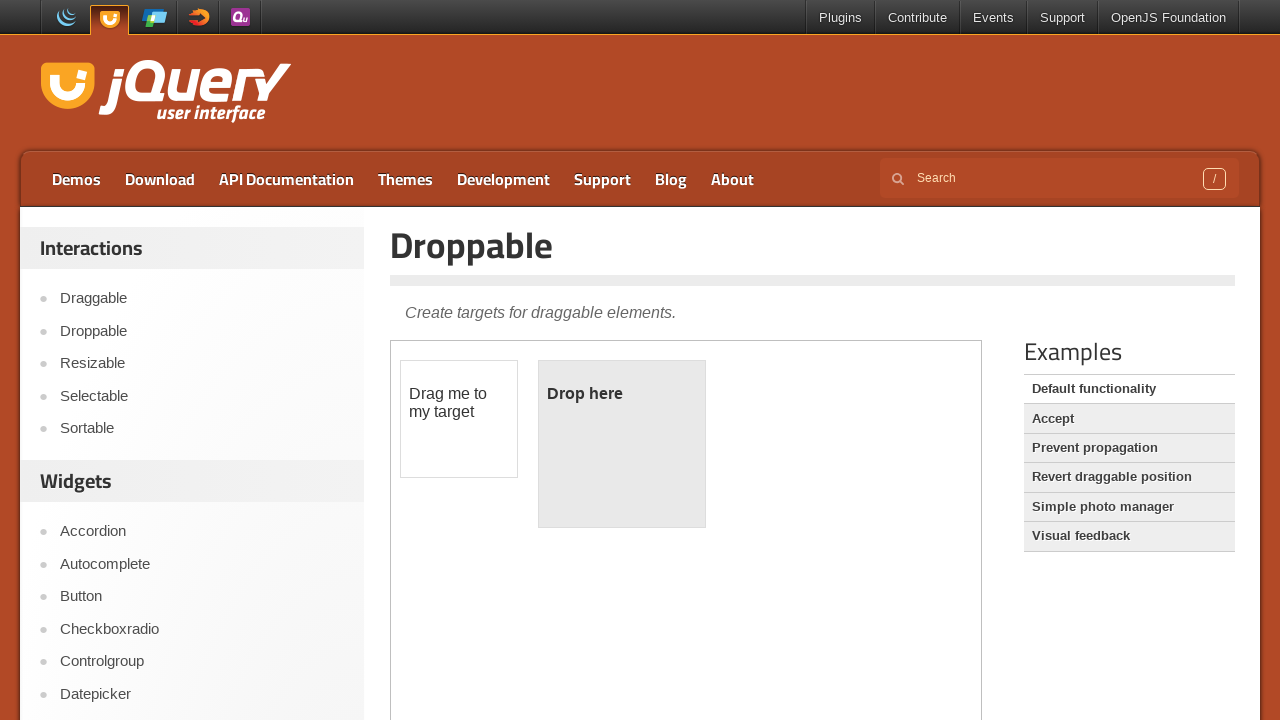

Located iframe containing drag and drop demo
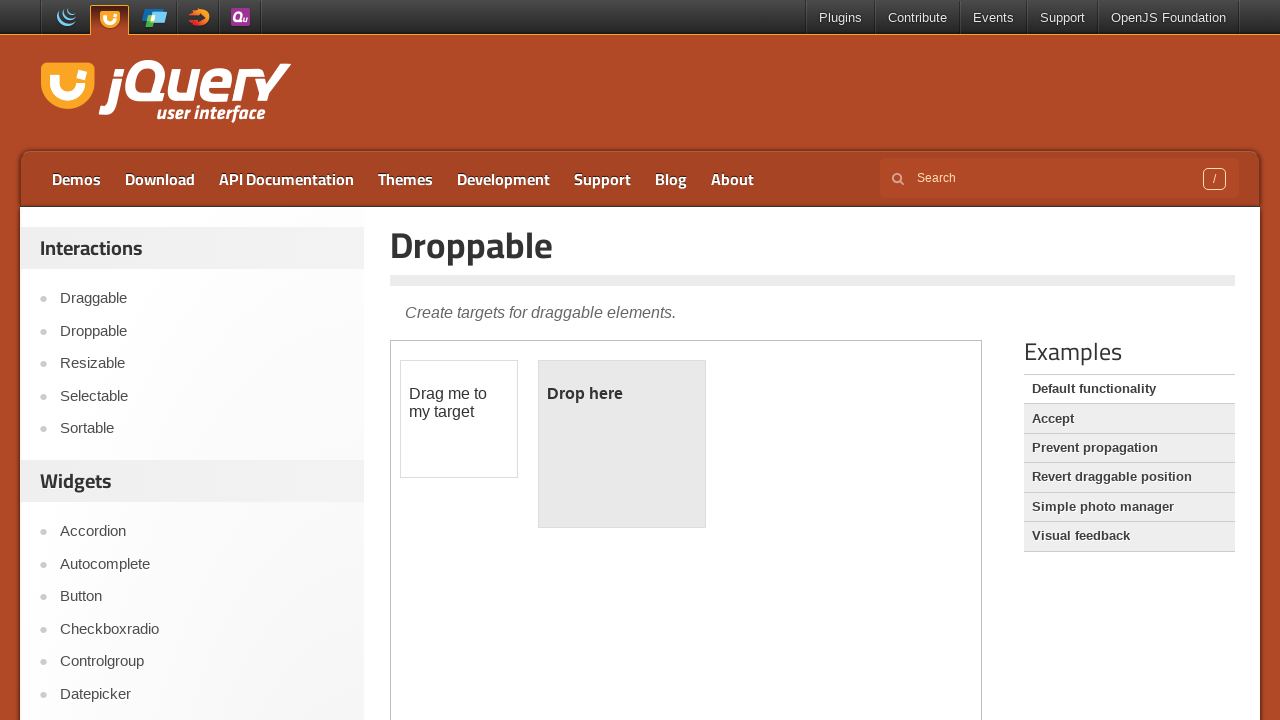

Located draggable element with id 'draggable'
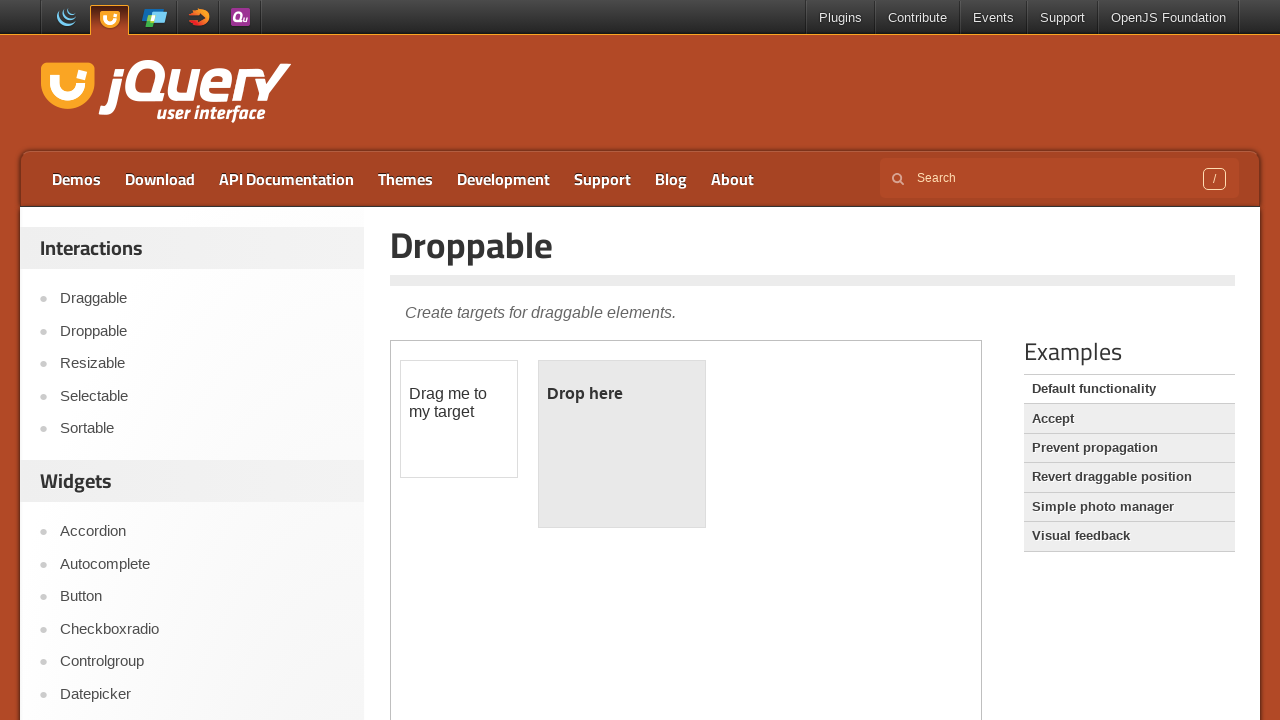

Located droppable target element with id 'droppable'
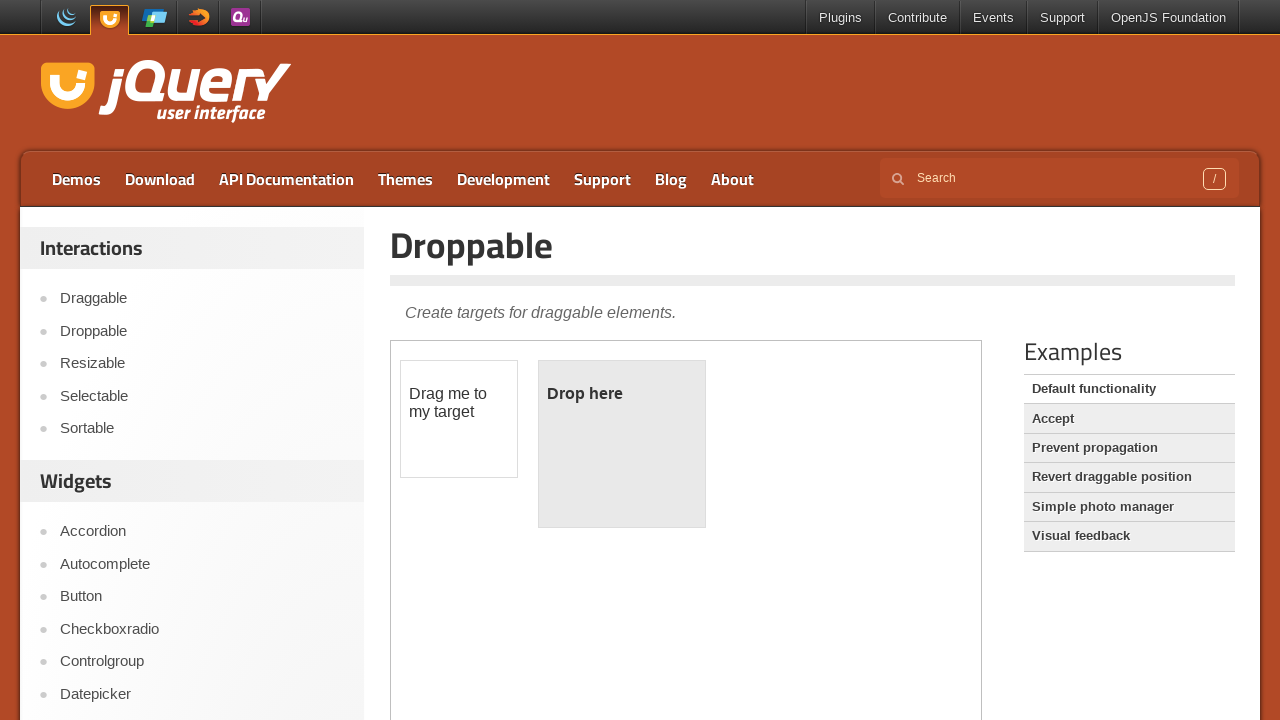

Dragged element onto droppable target at (622, 444)
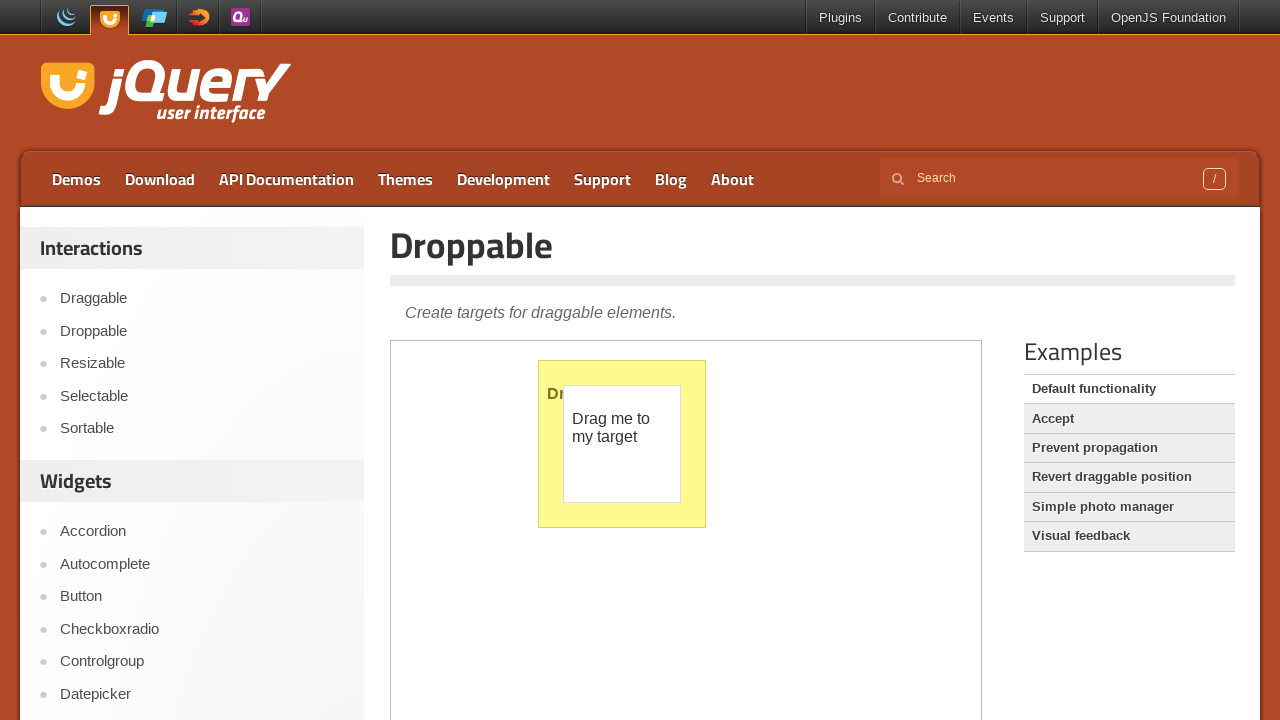

Waited 1 second to observe drag and drop result
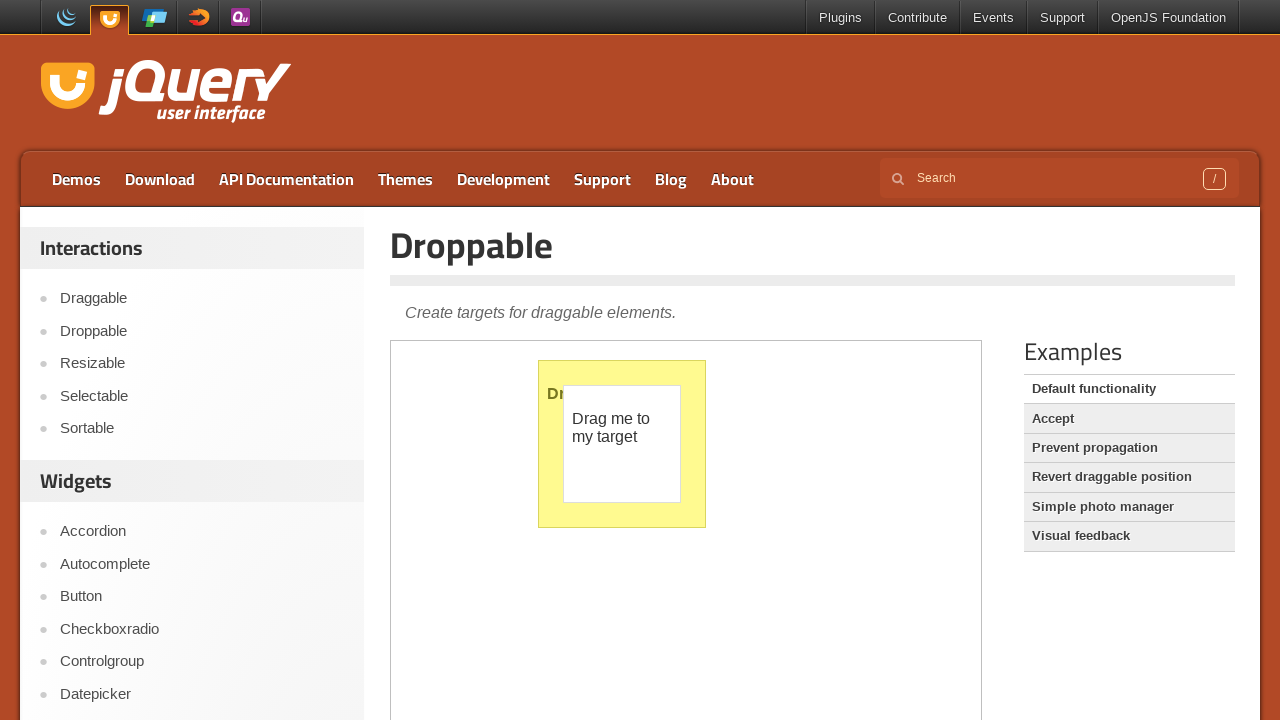

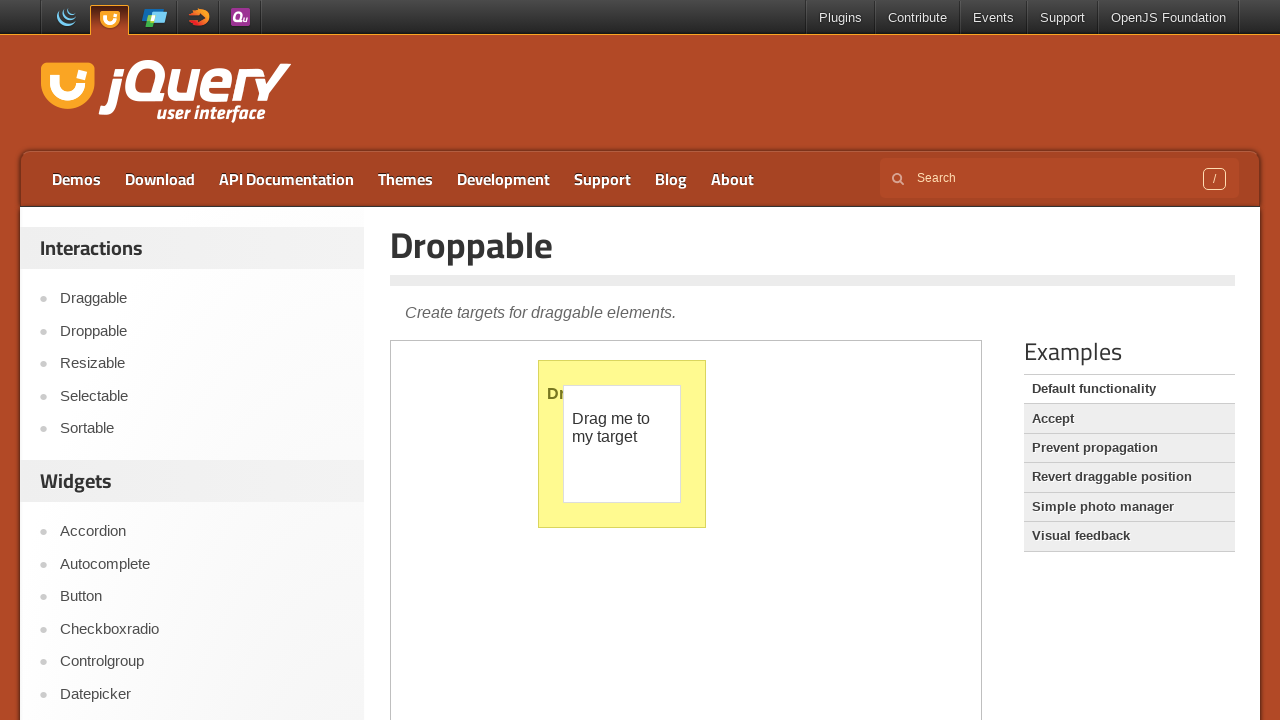